Tests custom styling of a tooltip component by hovering over a button to trigger the tooltip display

Starting URL: https://carlldreyer.github.io/vue-base-tooltip/examples/custom-styling.html

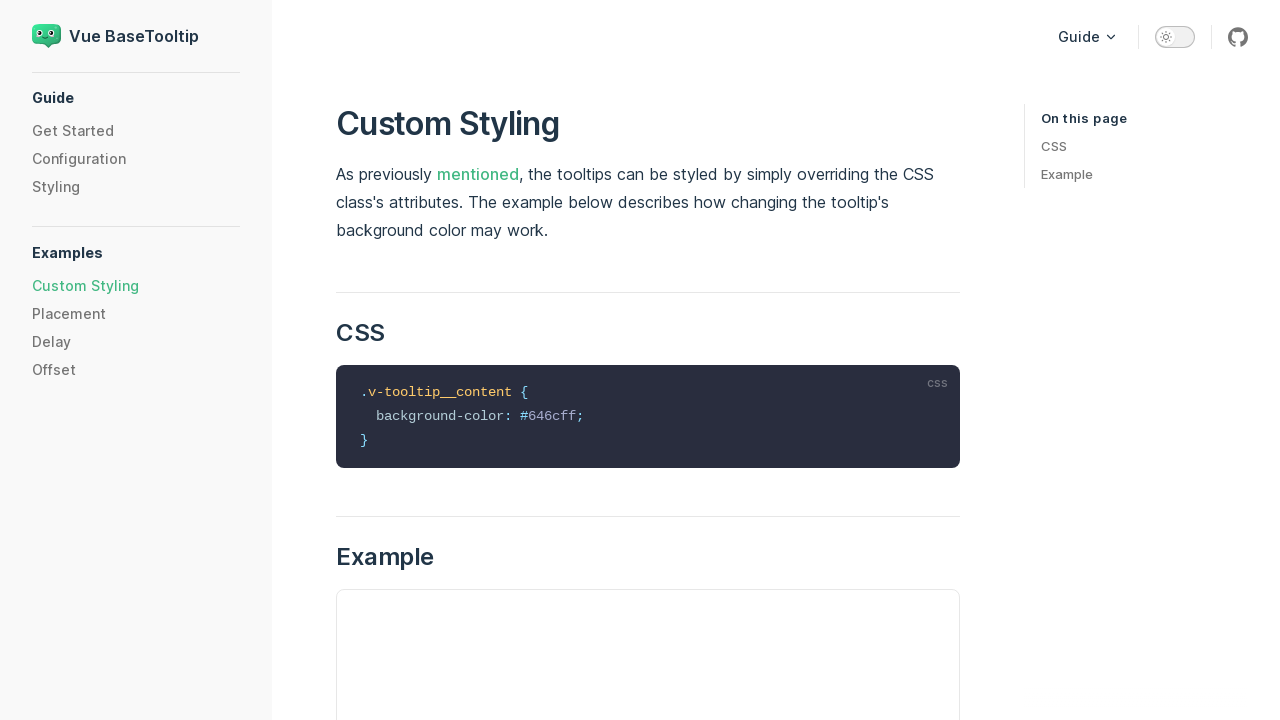

Navigated to custom styling example page
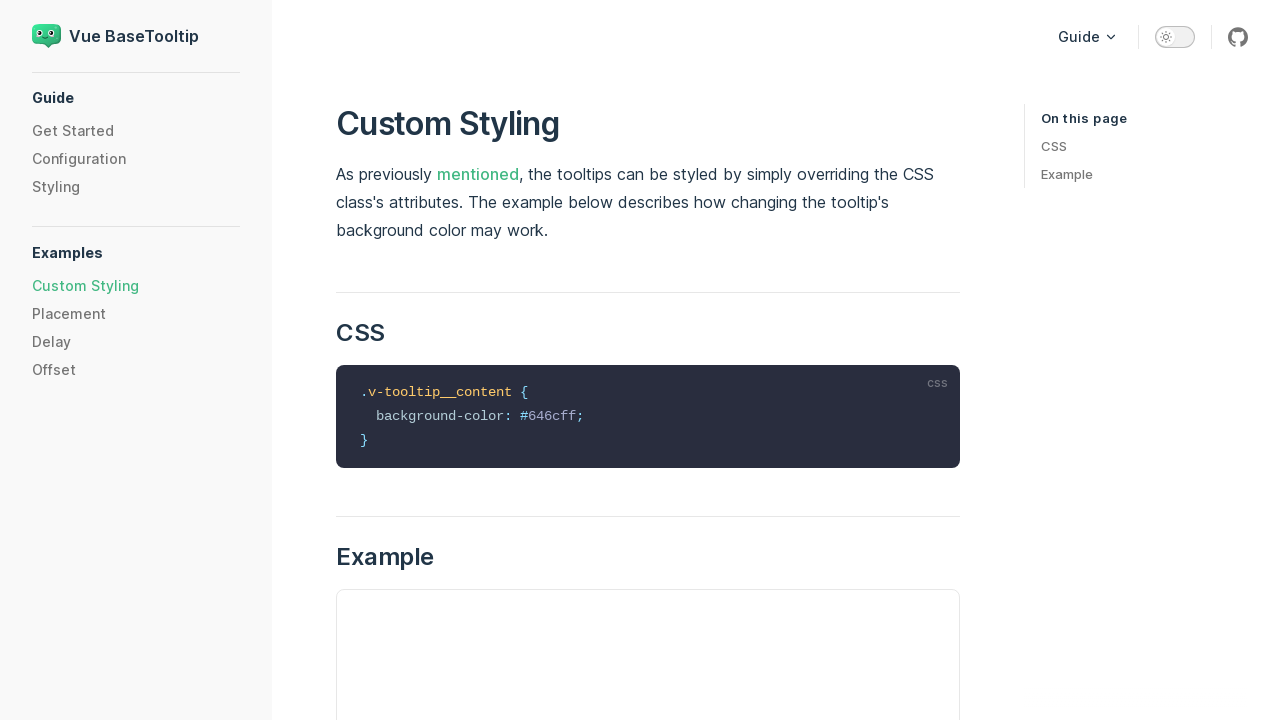

Hovered over example button to trigger tooltip at (648, 360) on .example__button
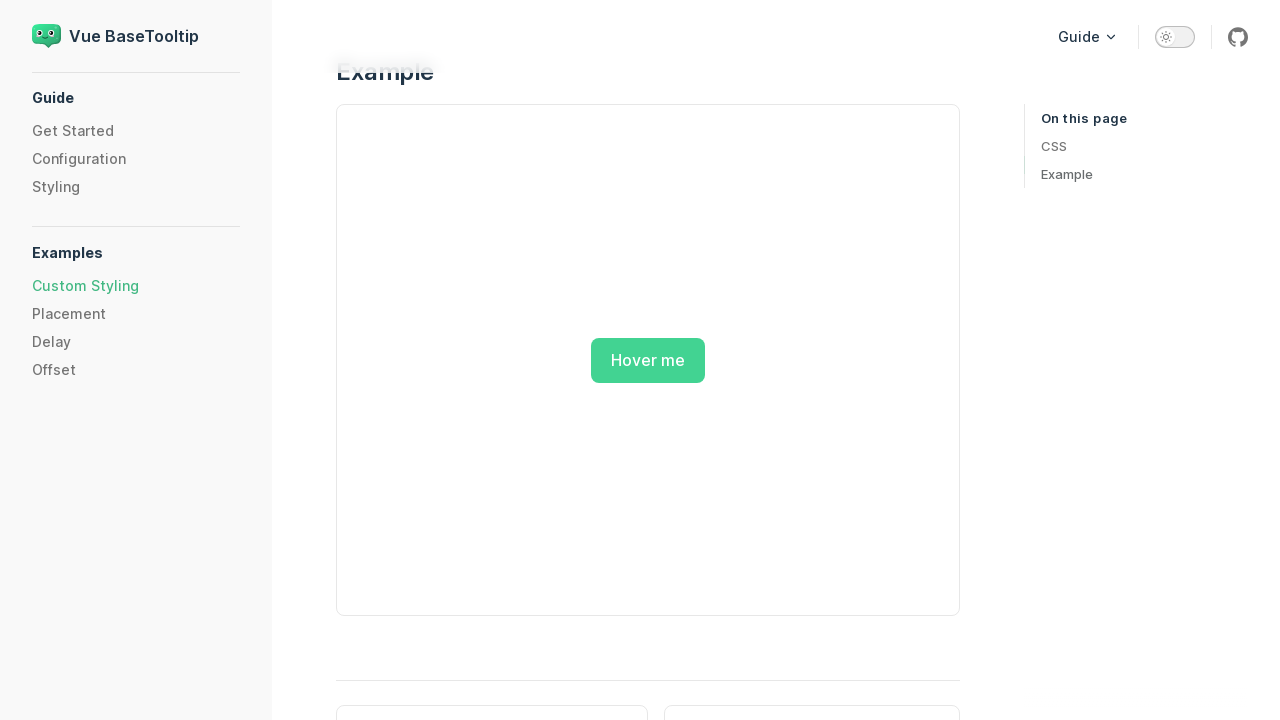

Waited for tooltip to appear
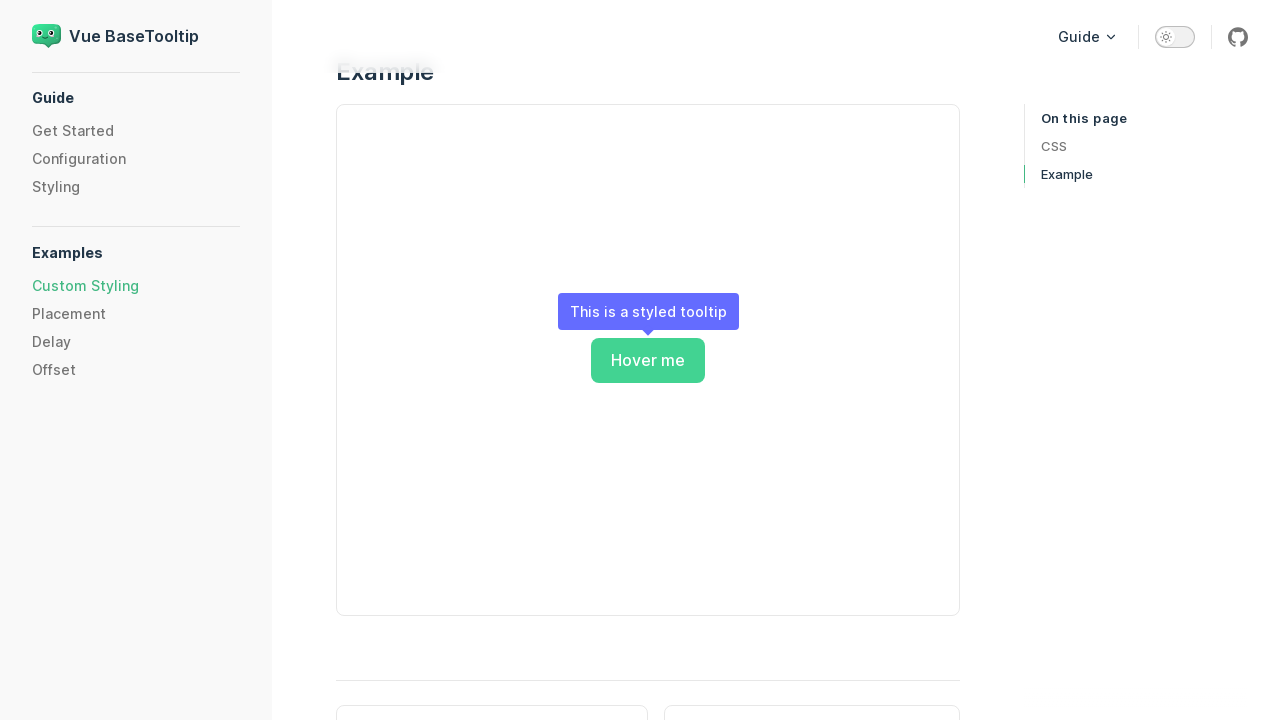

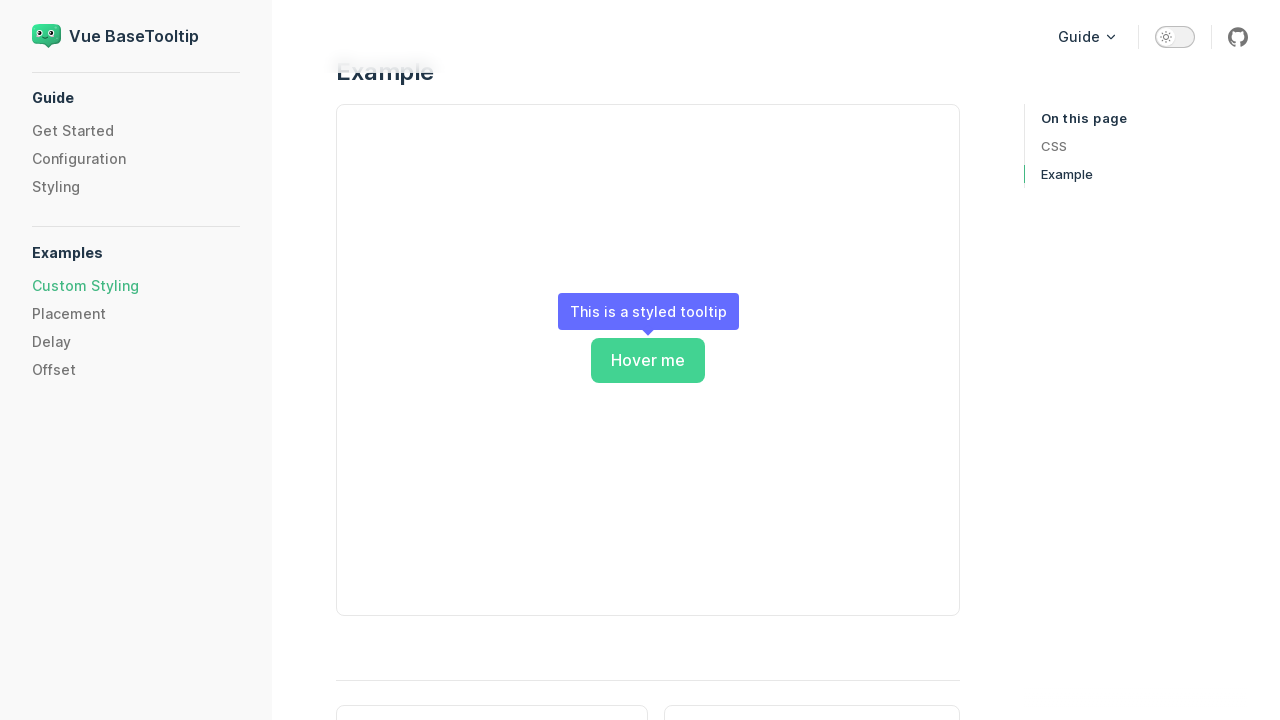